Tests radio button selection on a registration form by checking if a radio button is not selected and then clicking it to select it

Starting URL: https://demo.automationtesting.in/Register.html

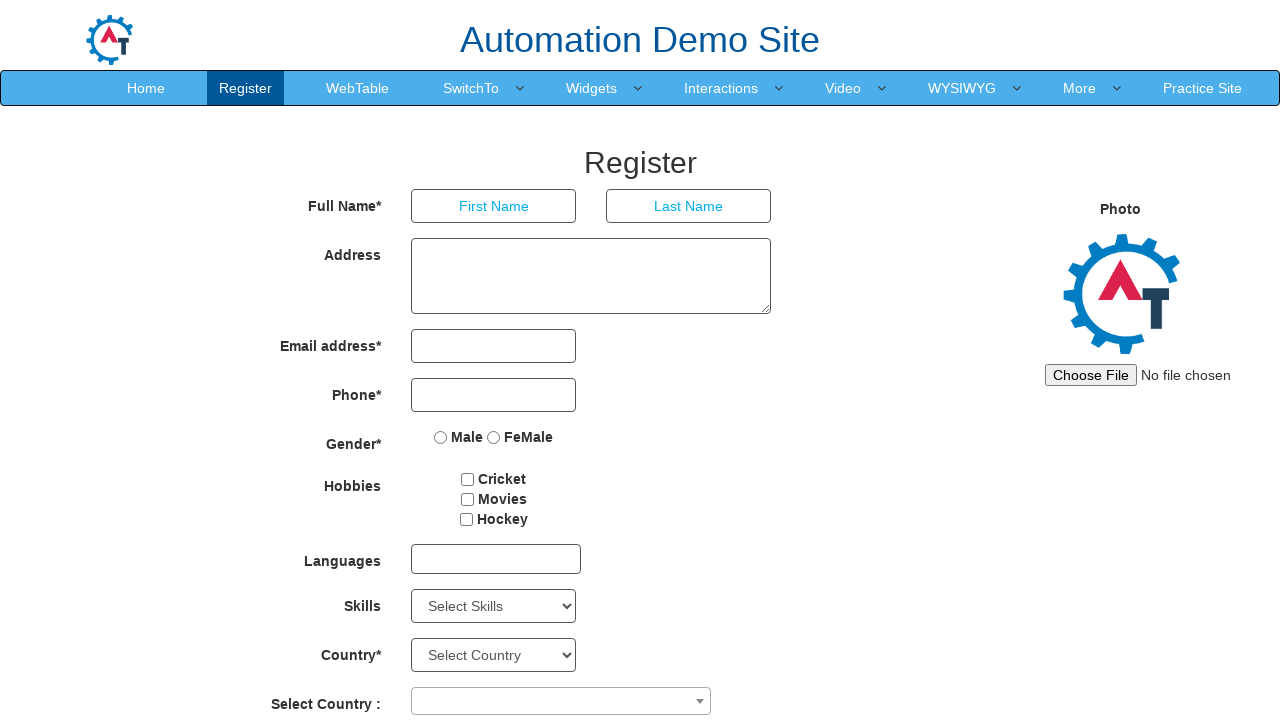

Located the Male radio button on the registration form
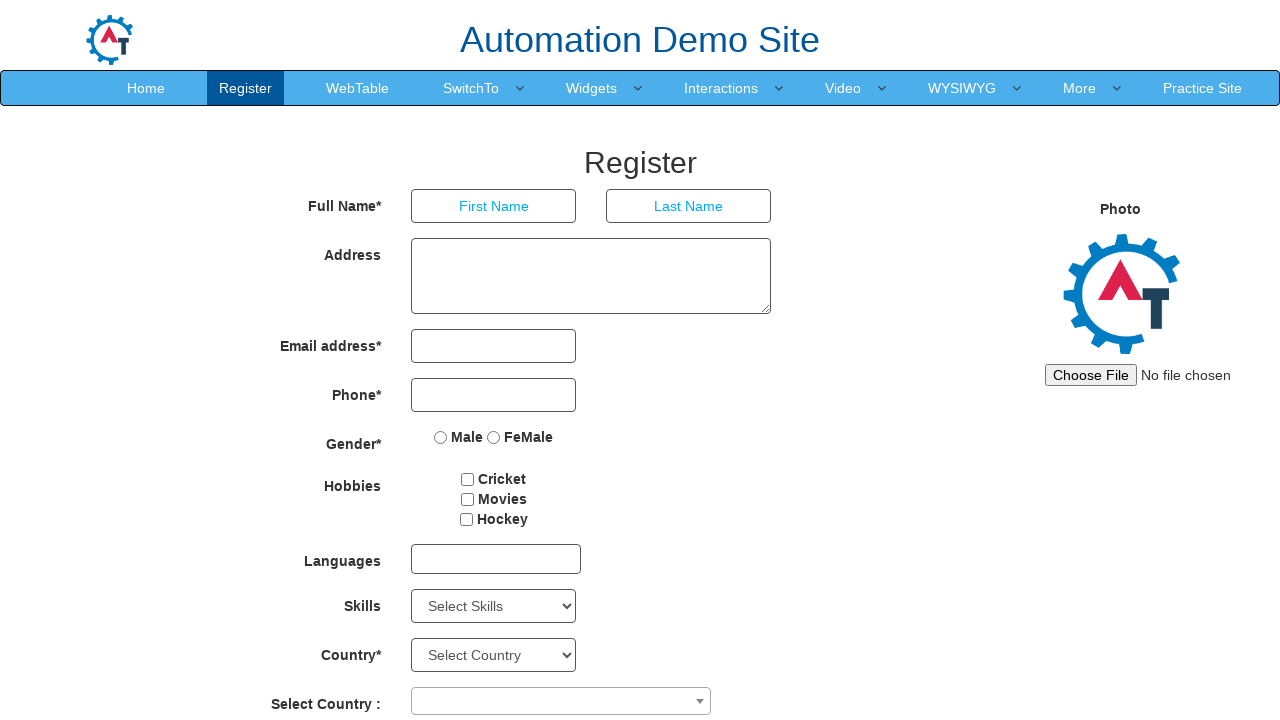

Verified that the Male radio button is not selected
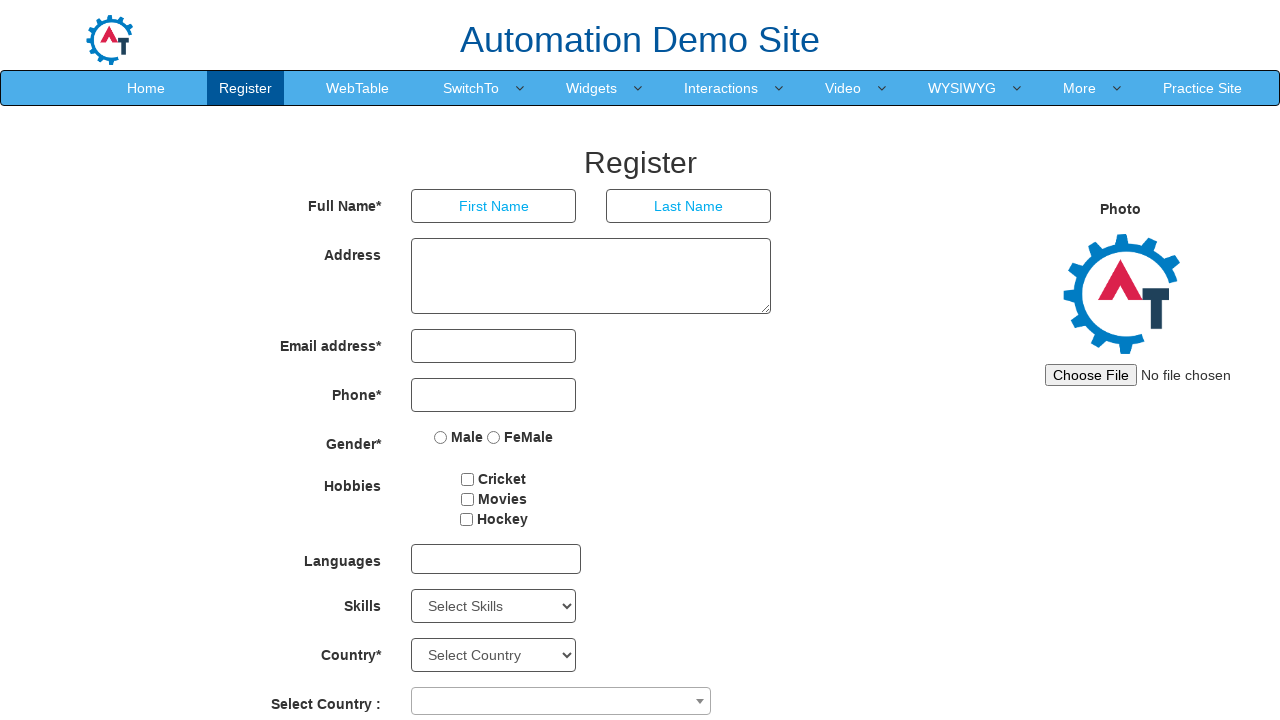

Clicked the Male radio button to select it at (441, 437) on xpath=//html/body/section/div/div/div[2]/form/div[5]/div/label[1]/input
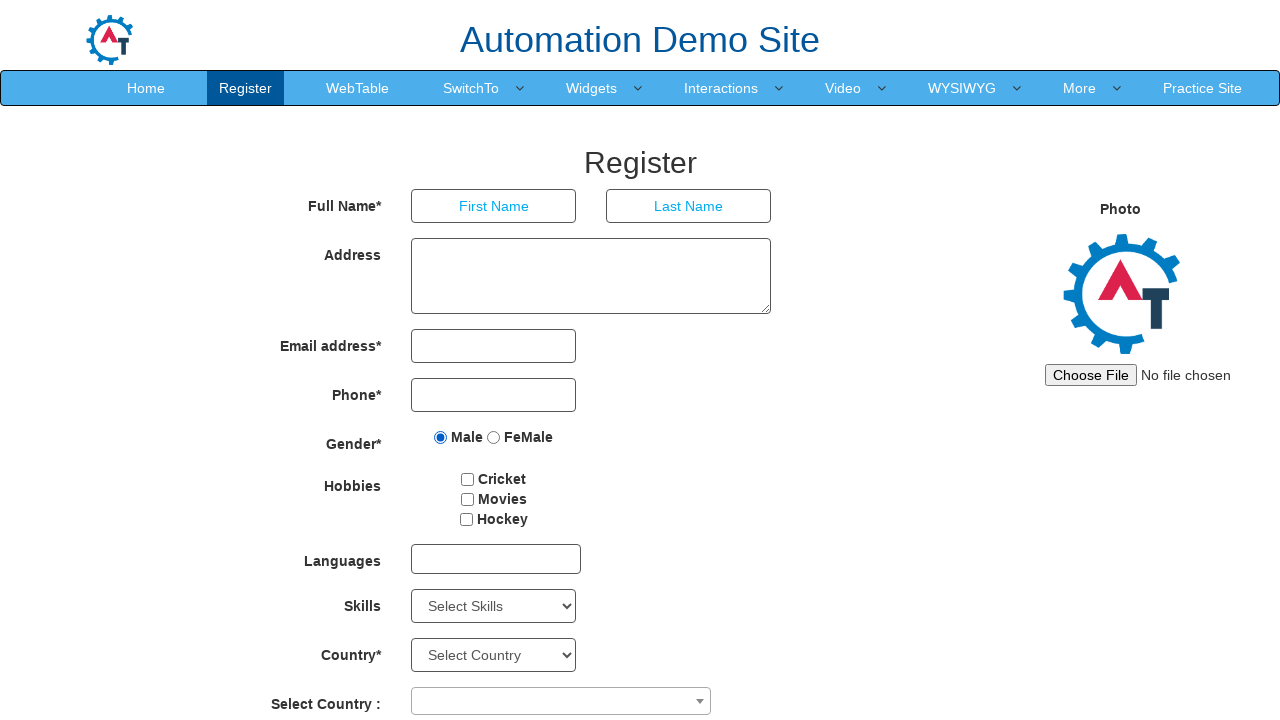

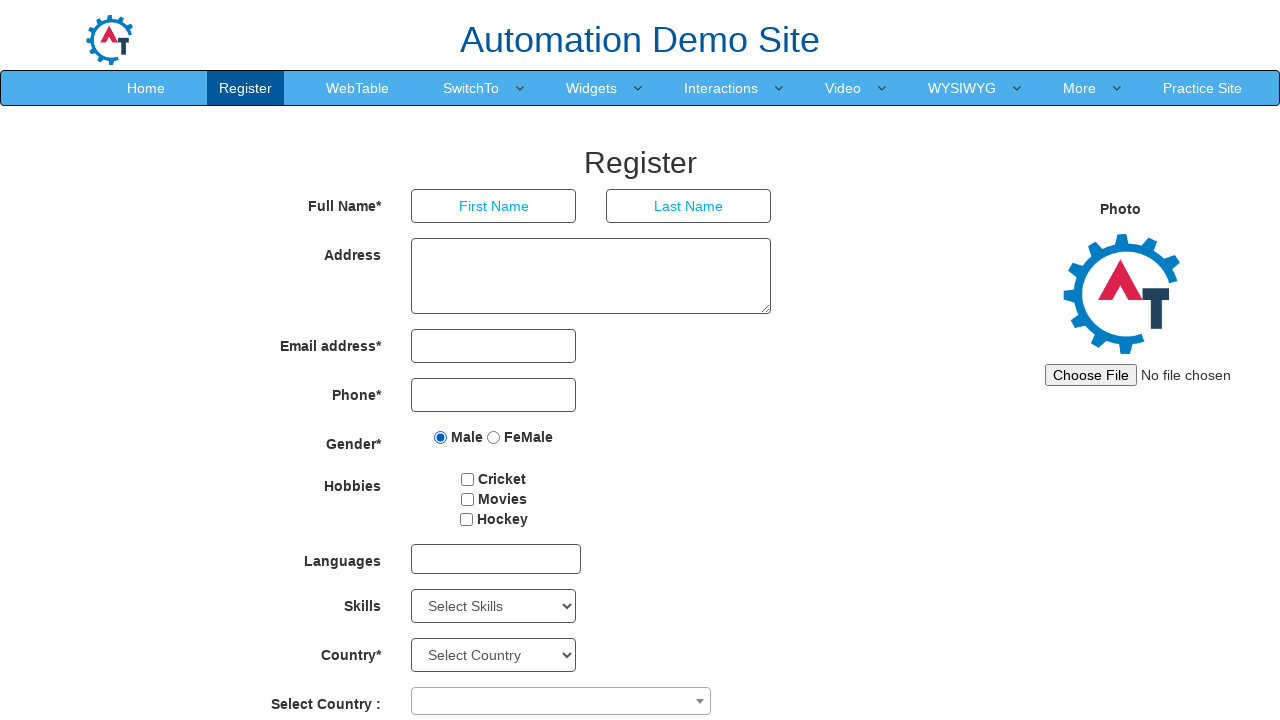